Tests auto-waits functionality by clicking the Enable button to enable an input field, then clicking Disable to disable it again on the dynamic controls page.

Starting URL: https://the-internet.herokuapp.com/dynamic_controls

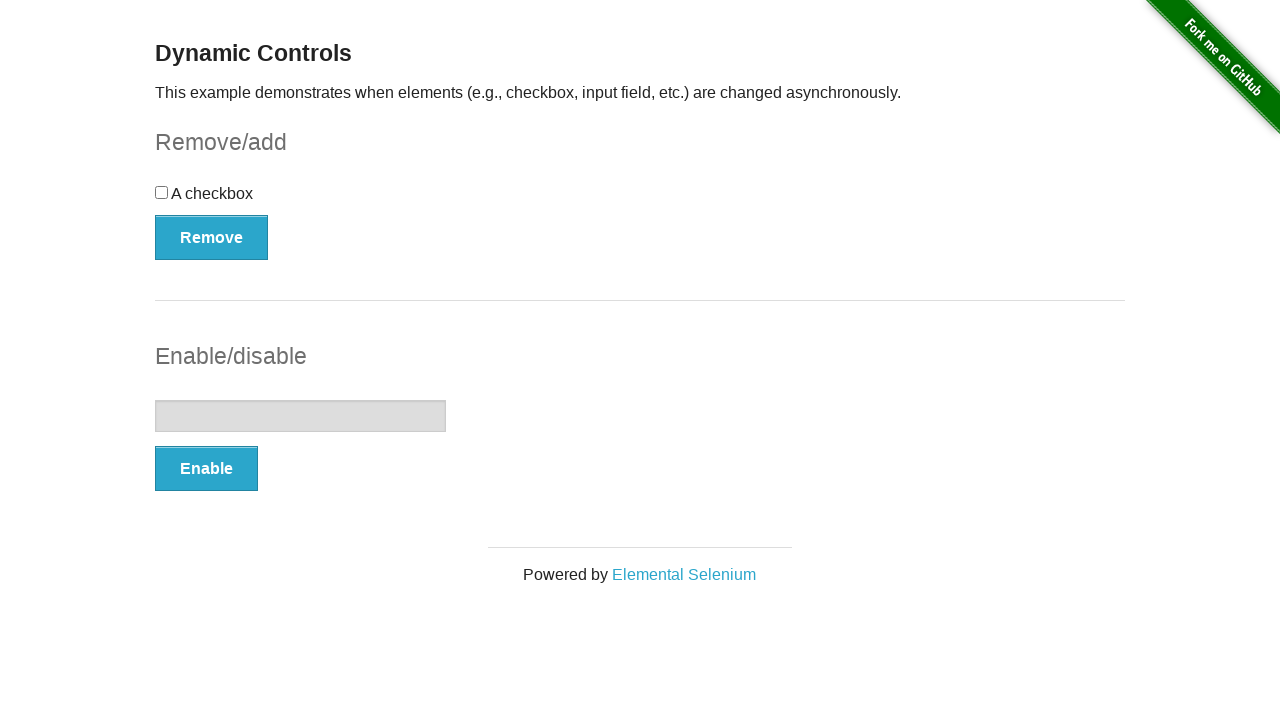

Clicked Enable button to enable the input field at (206, 469) on button:has-text('Enable')
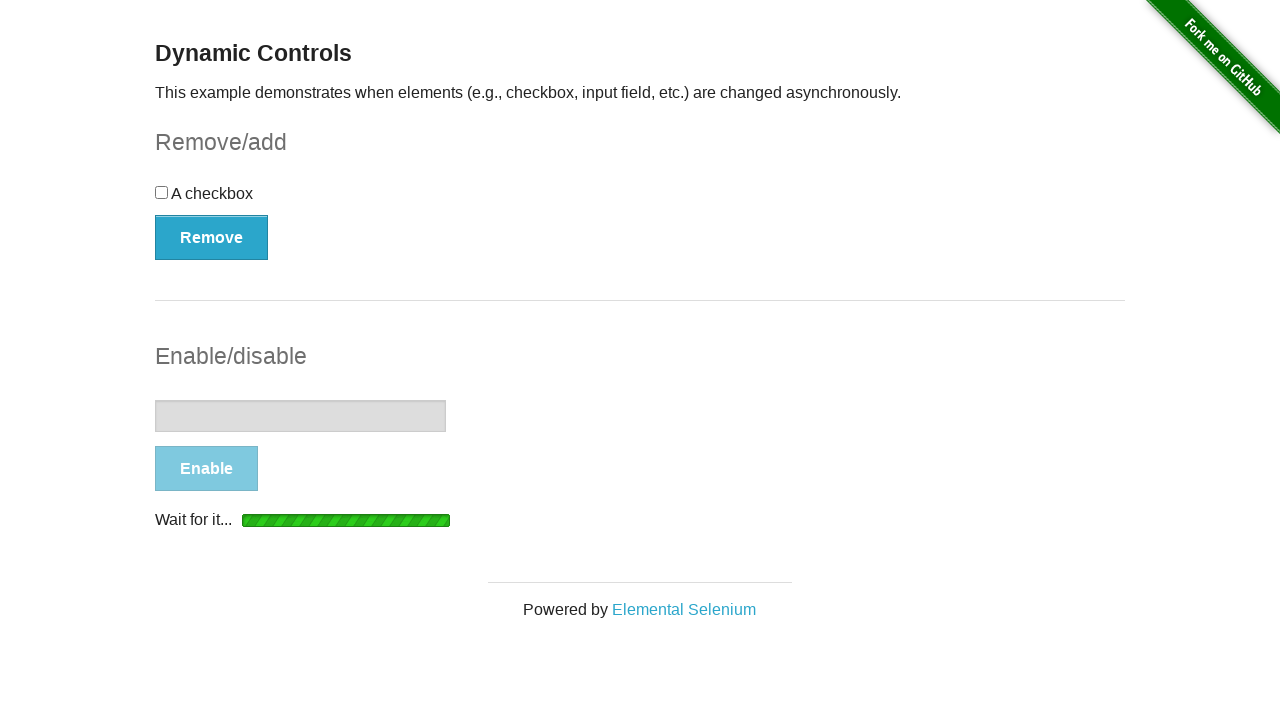

Input field is now enabled
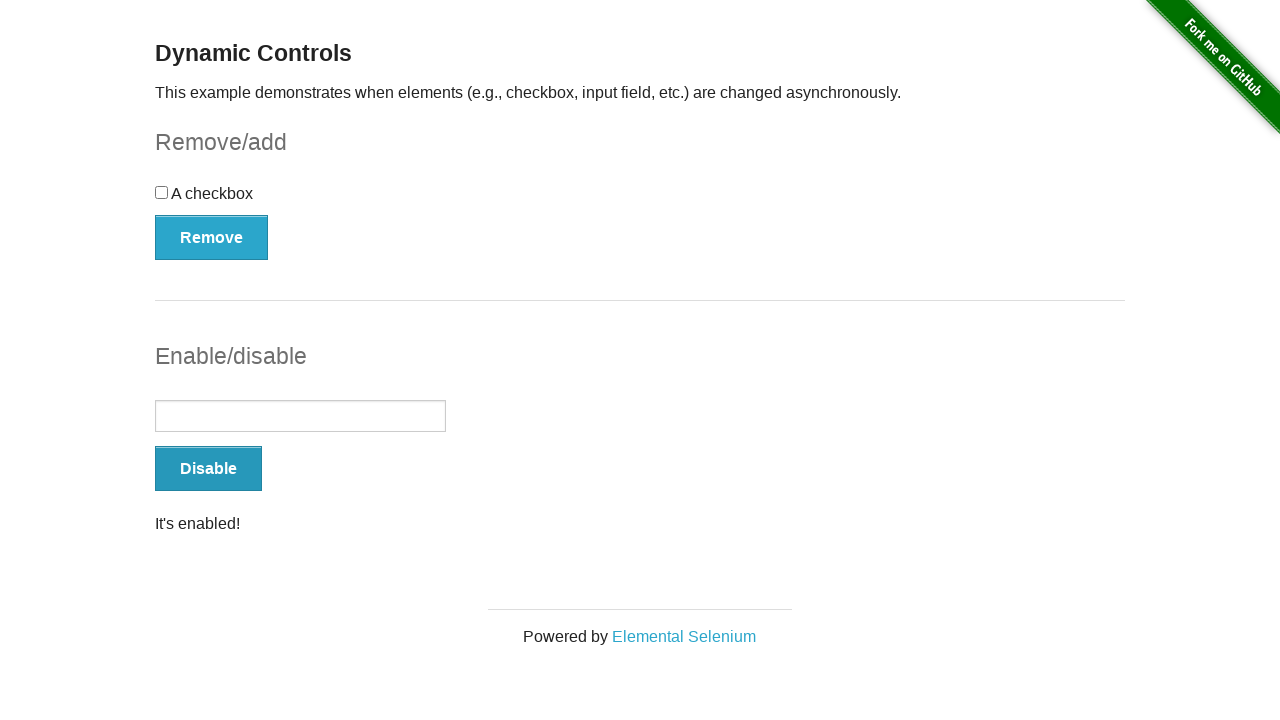

Clicked Disable button to disable the input field at (208, 469) on button:has-text('Disable')
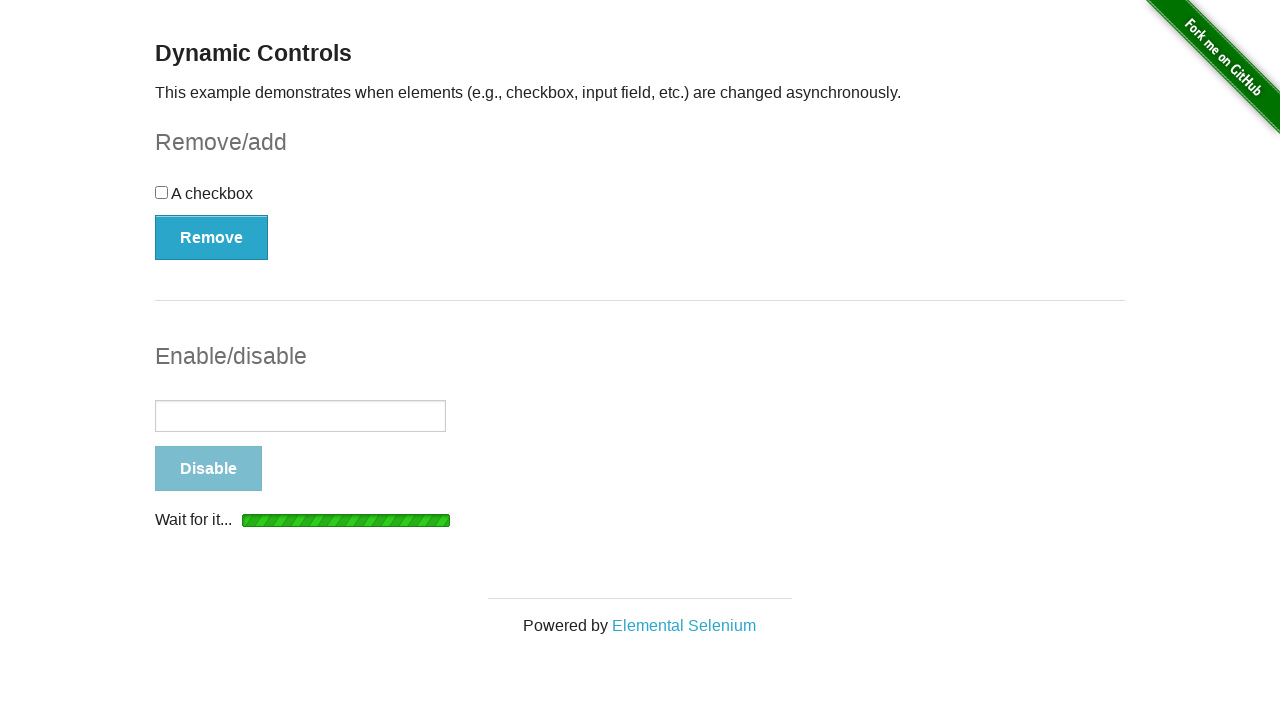

Input field is now disabled
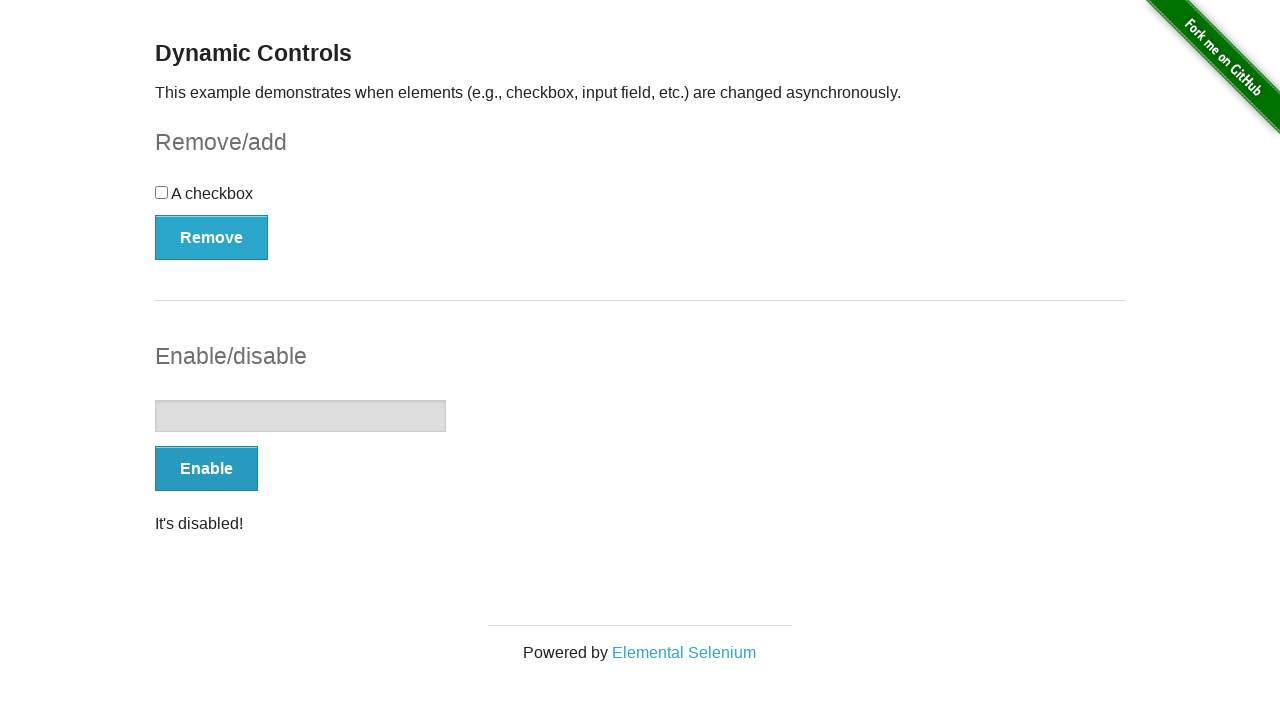

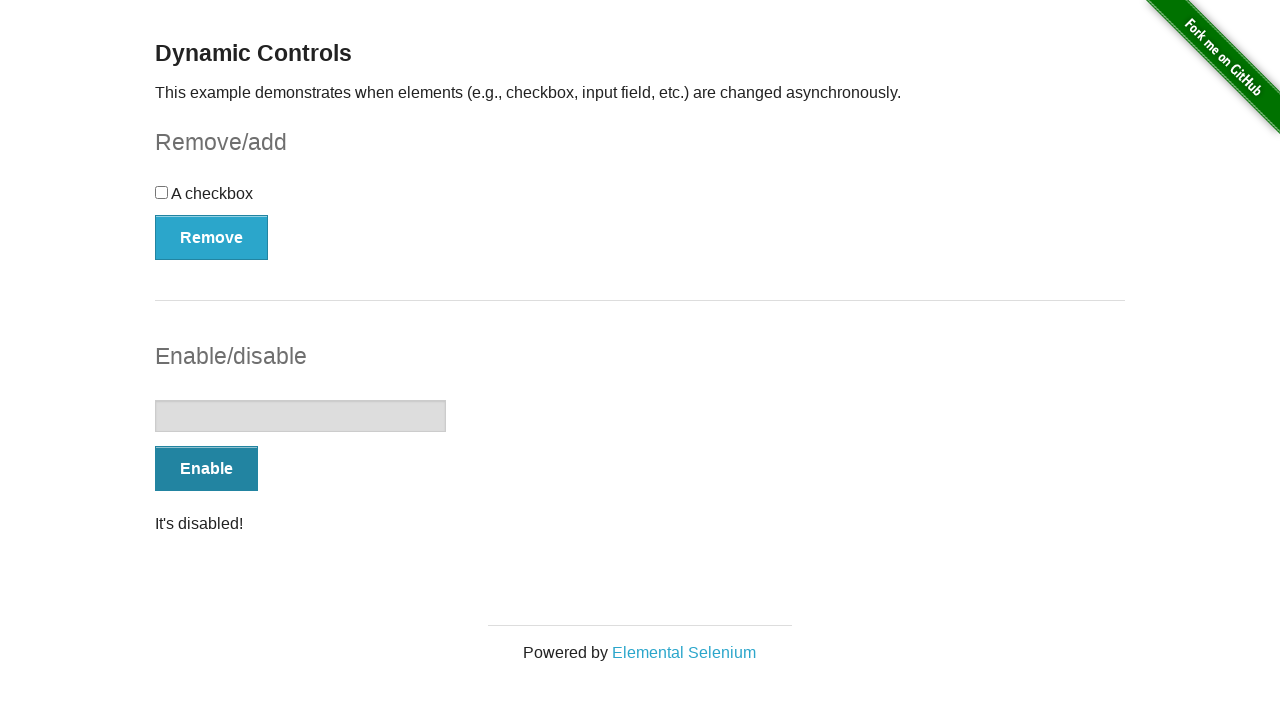